Tests iframe interaction on W3Schools JavaScript demo page by switching to the result iframe and clicking a button that displays the date and time.

Starting URL: https://www.w3schools.com/js/tryit.asp?filename=tryjs_myfirst

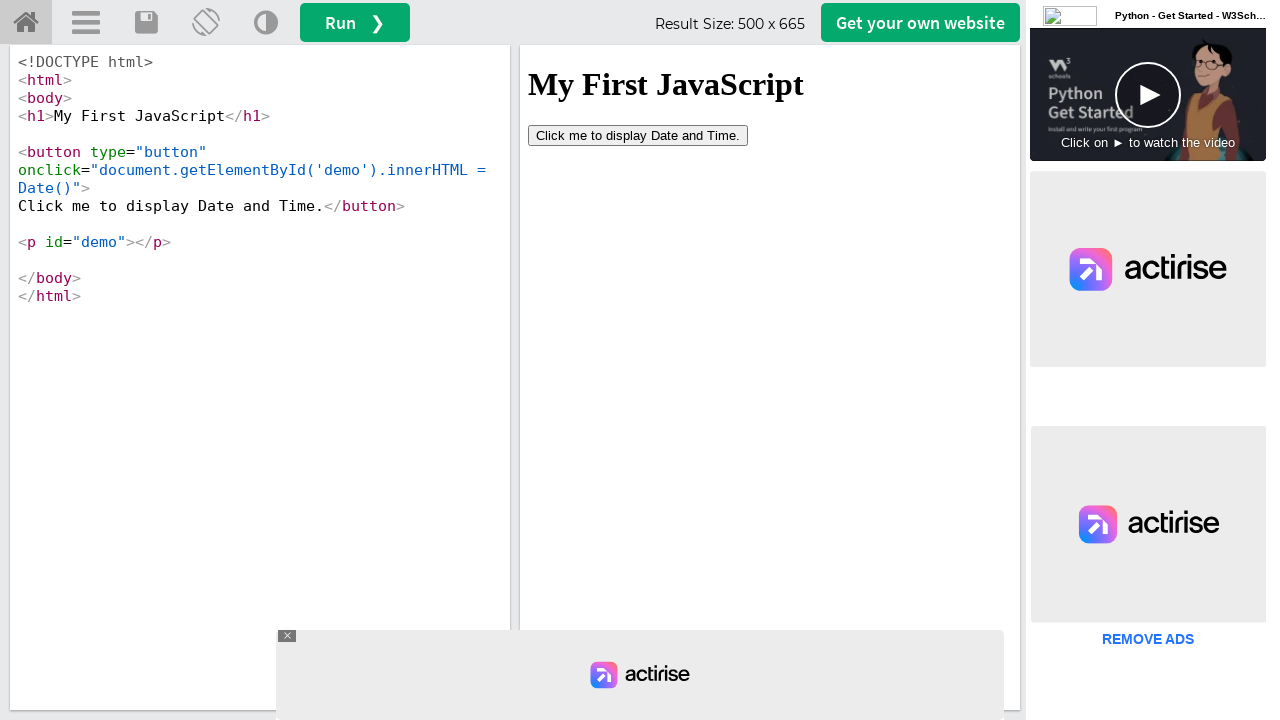

Located the result iframe (#iframeResult)
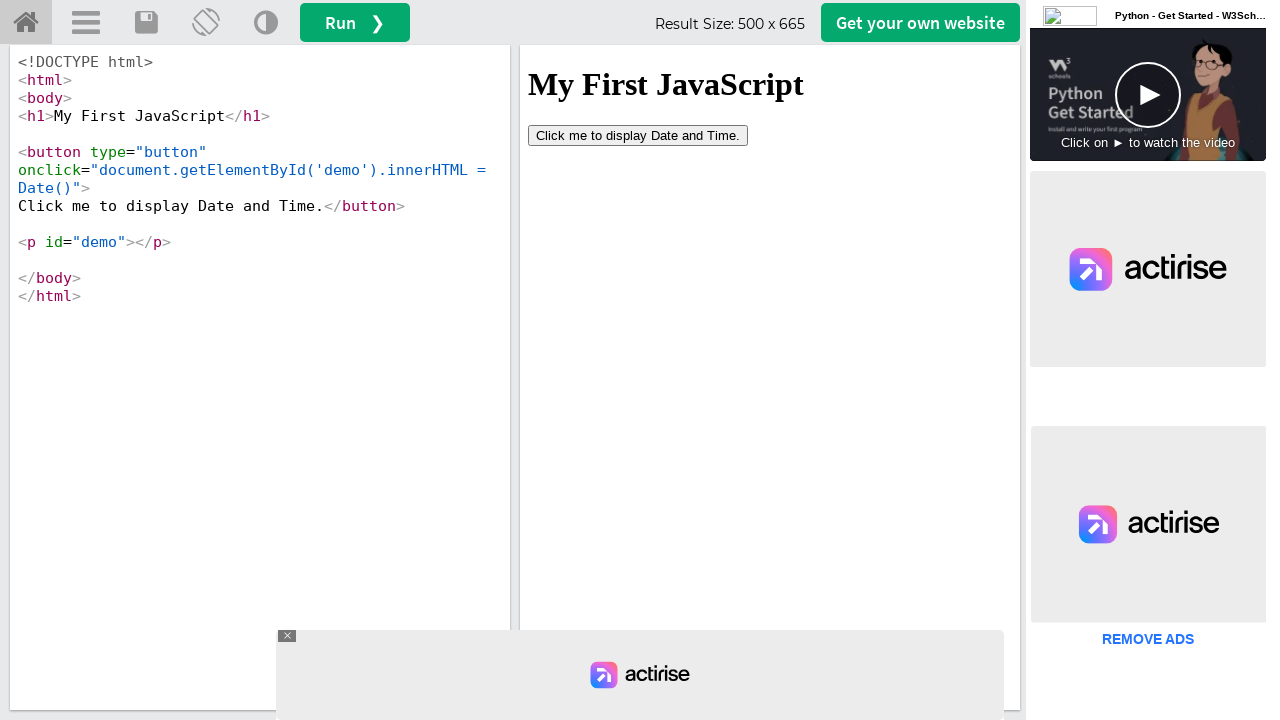

Clicked the 'Click me to display Date and Time.' button in the iframe at (638, 135) on #iframeResult >> internal:control=enter-frame >> xpath=//button[contains(text(),
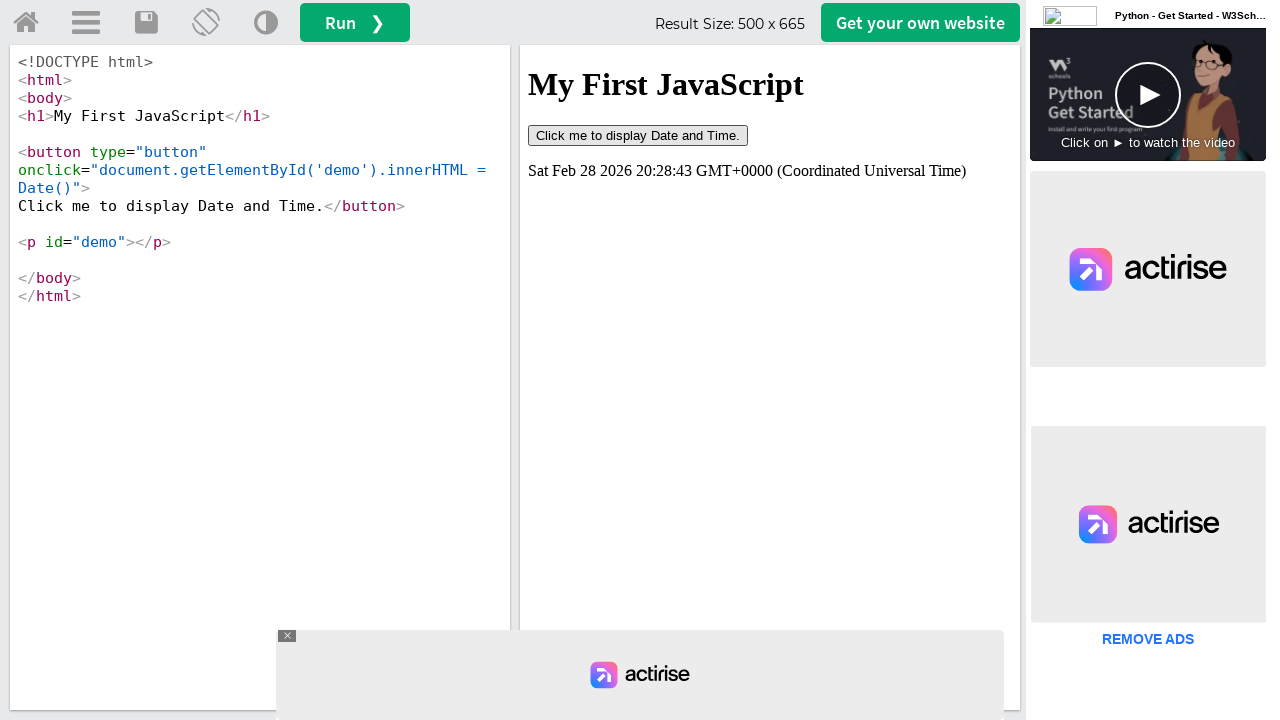

Waited 1 second for date and time to display
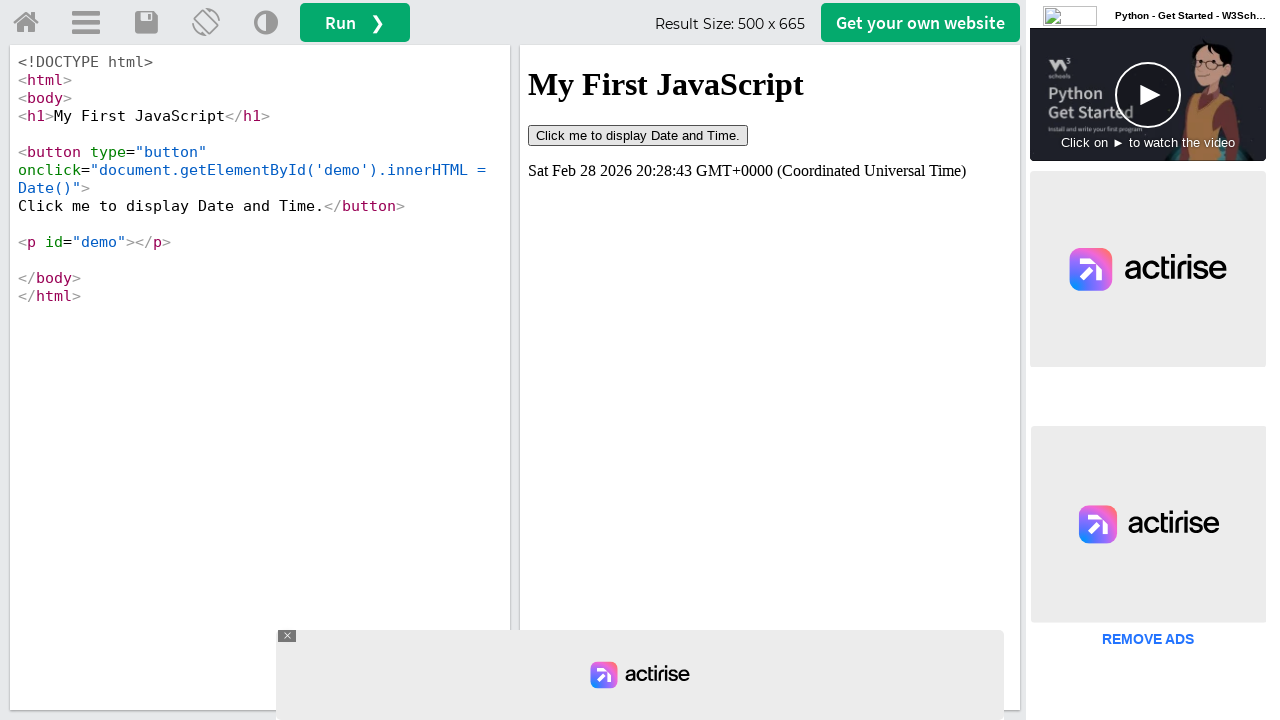

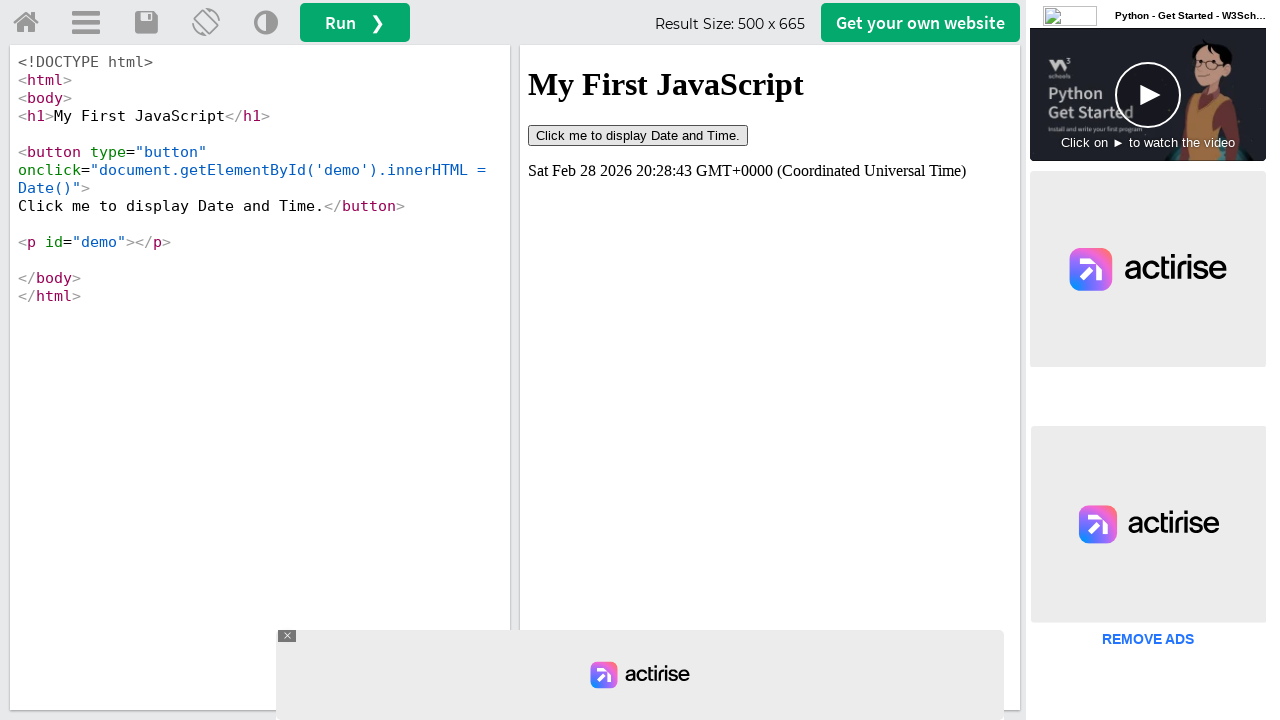